Tests that new todo items can be created and their titles are displayed correctly on the page

Starting URL: https://demo.playwright.dev/todomvc

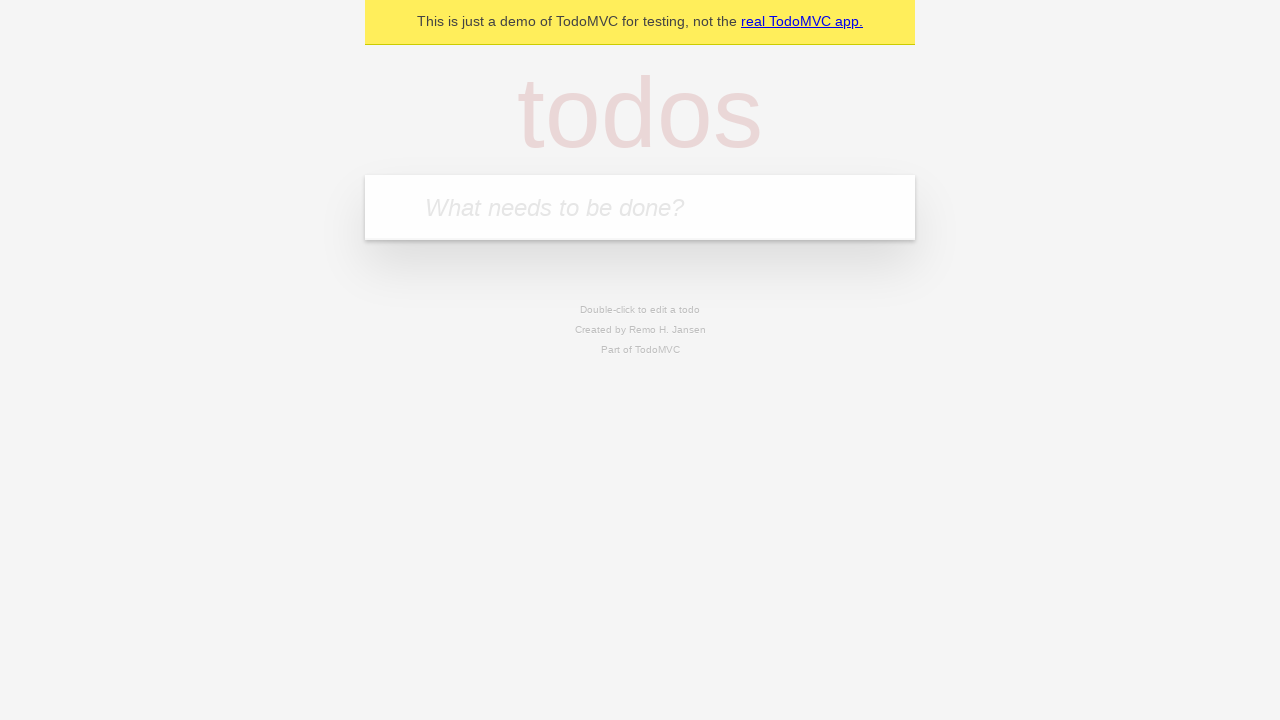

Filled new todo input with 'Buy groceries' on input.new-todo
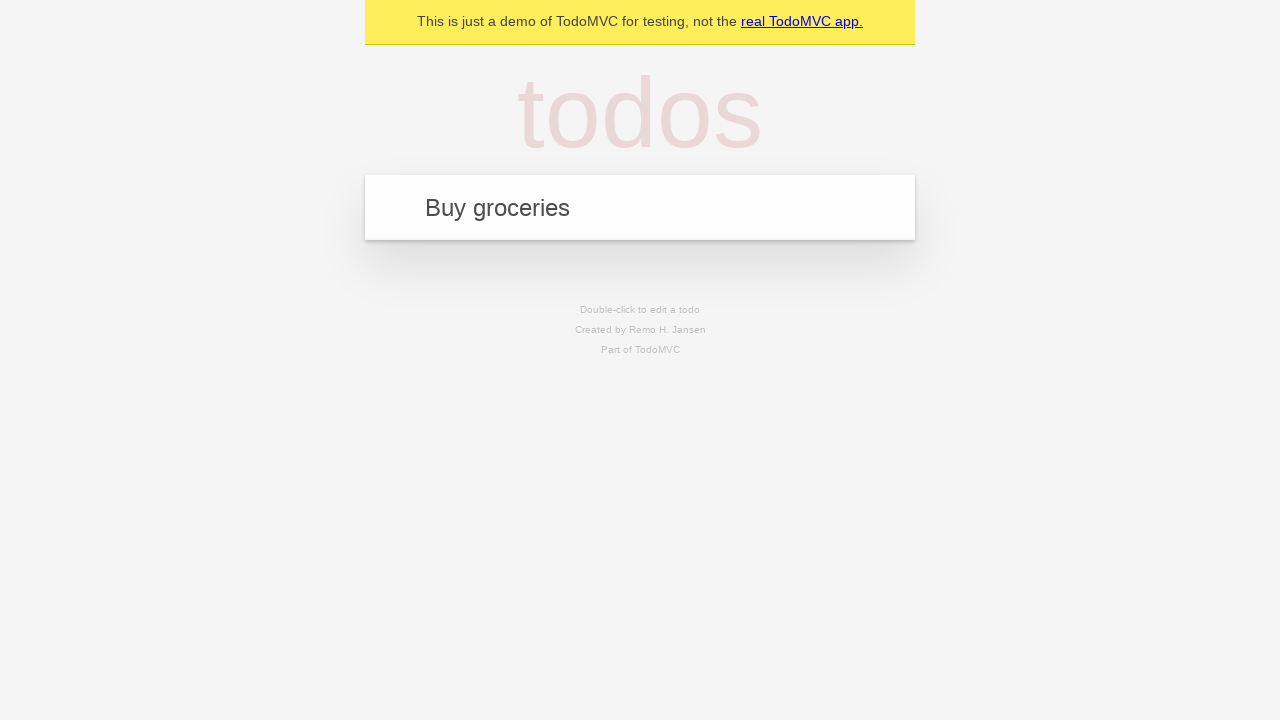

Pressed Enter to create todo item 'Buy groceries' on input.new-todo
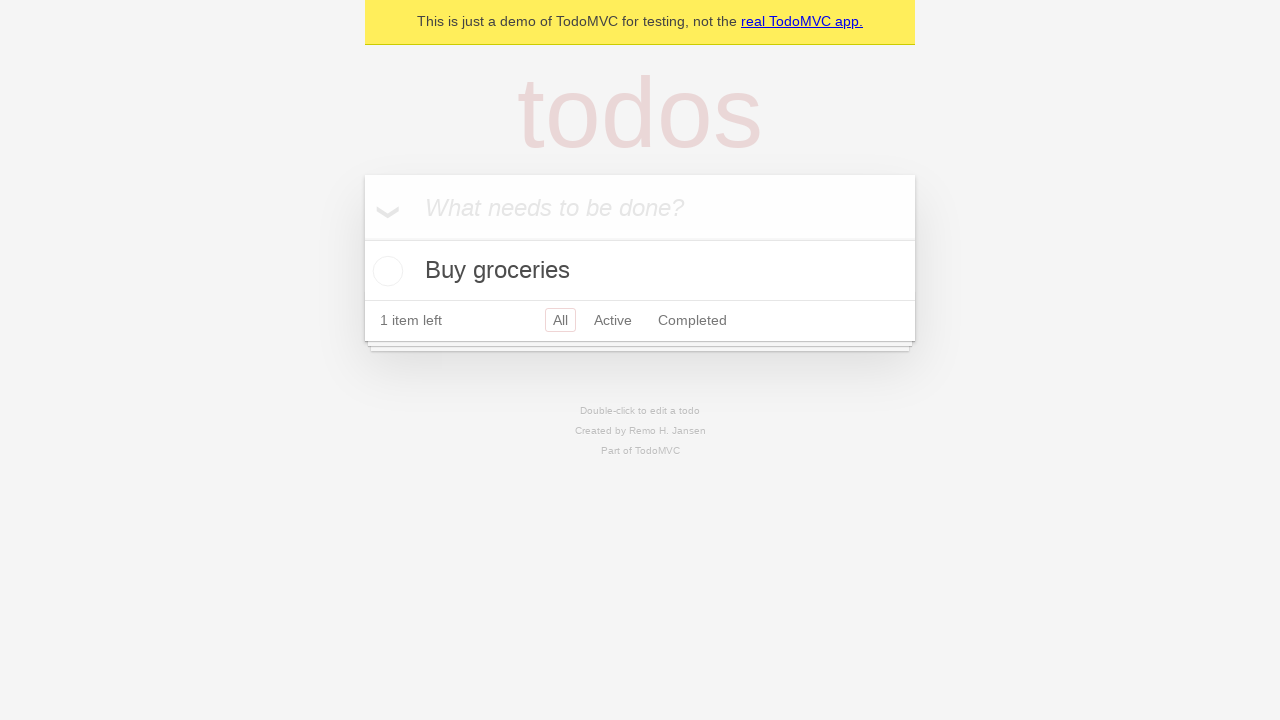

Filled new todo input with 'Clean the house' on input.new-todo
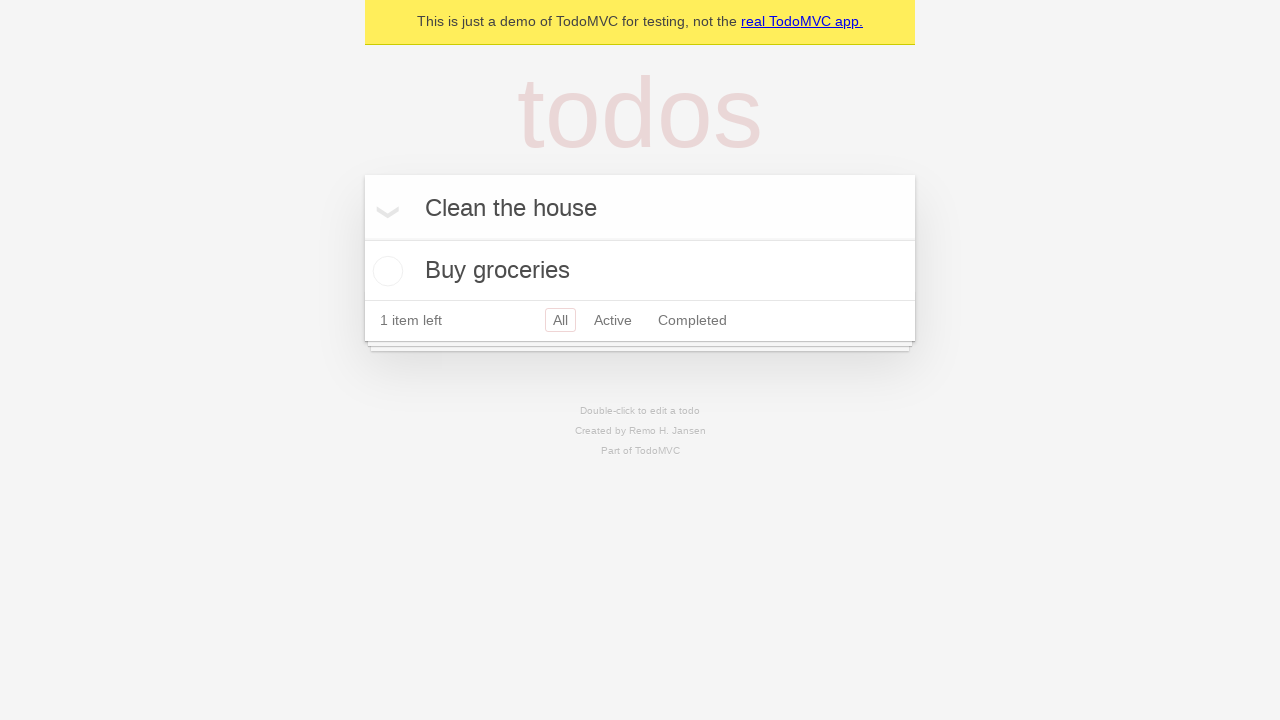

Pressed Enter to create todo item 'Clean the house' on input.new-todo
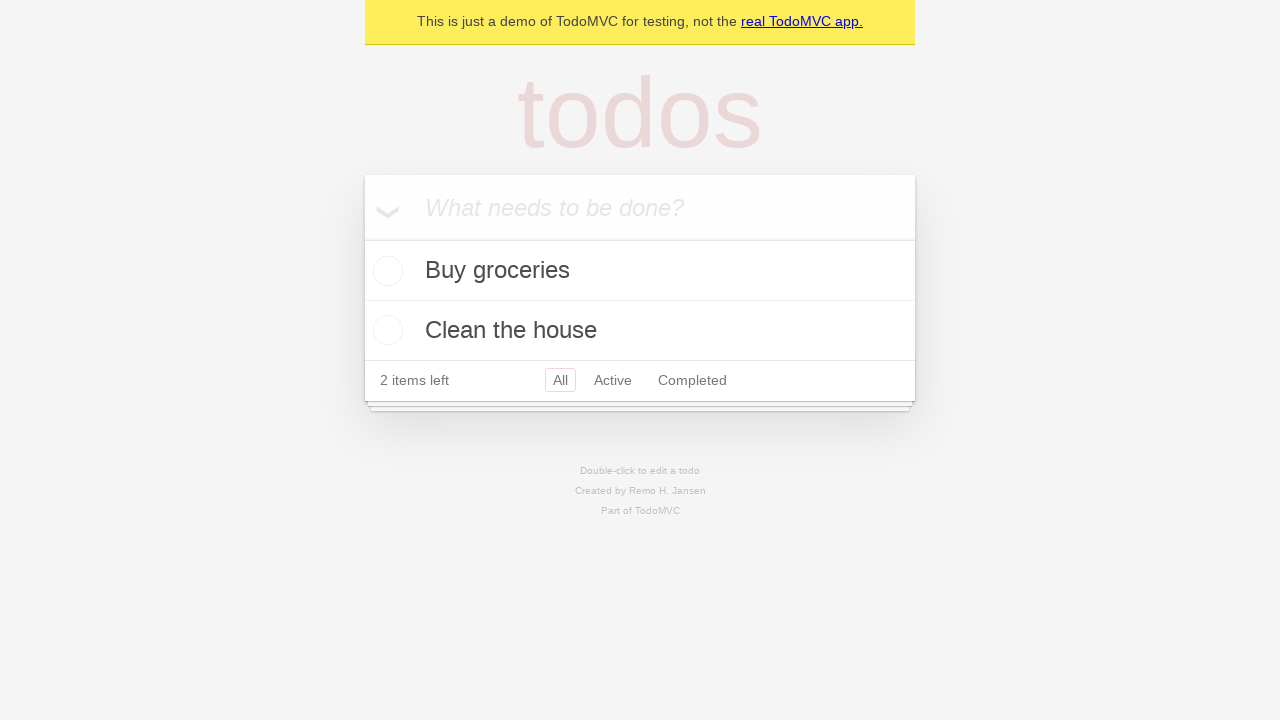

Filled new todo input with 'Finish project report' on input.new-todo
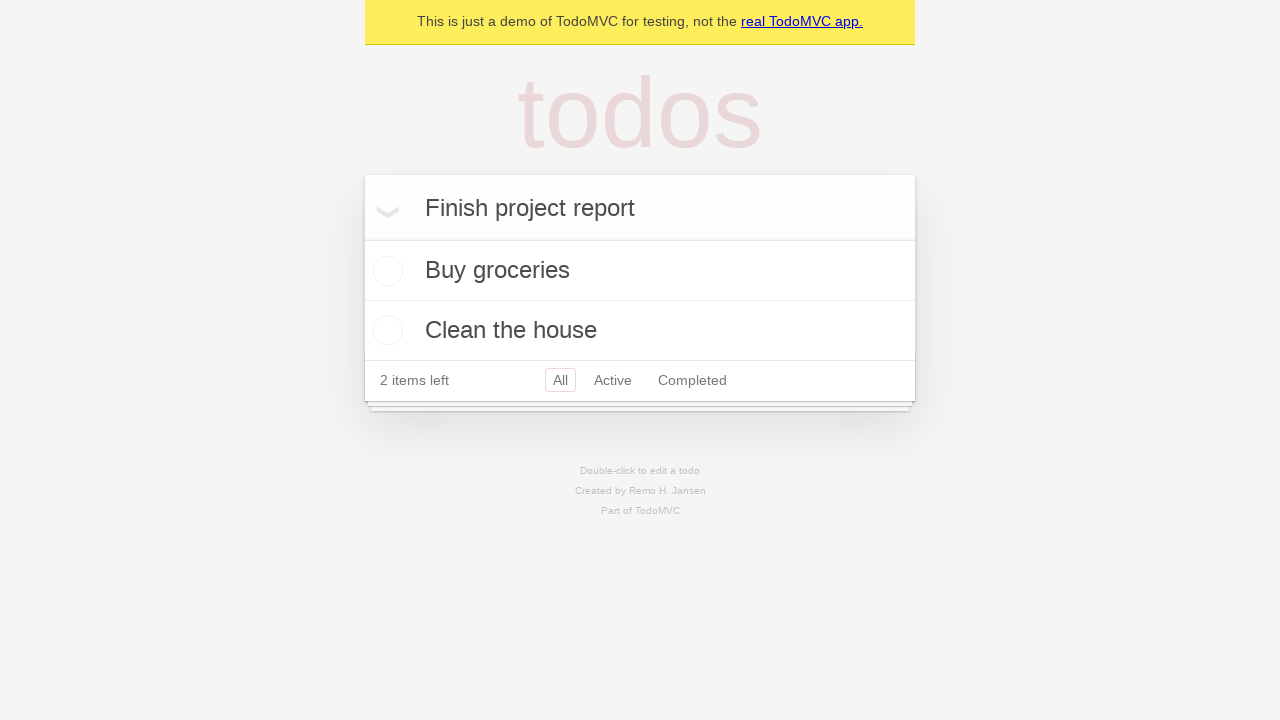

Pressed Enter to create todo item 'Finish project report' on input.new-todo
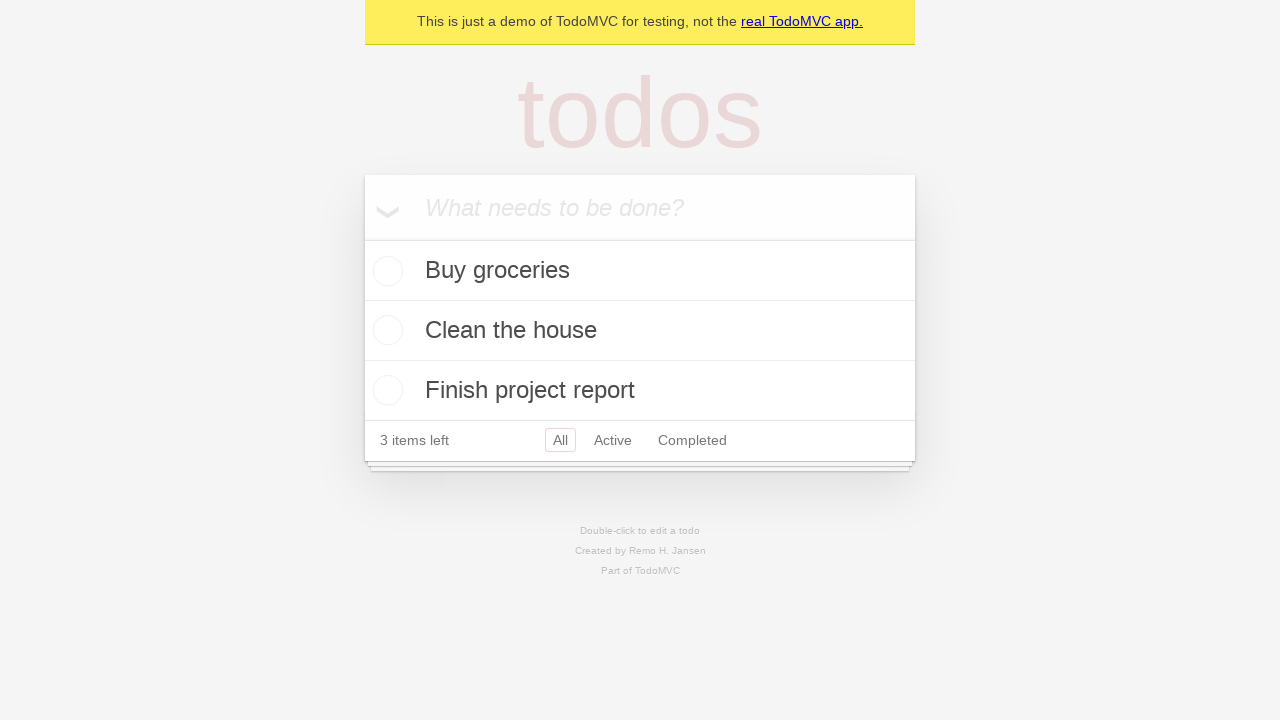

All todo titles loaded and visible on the page
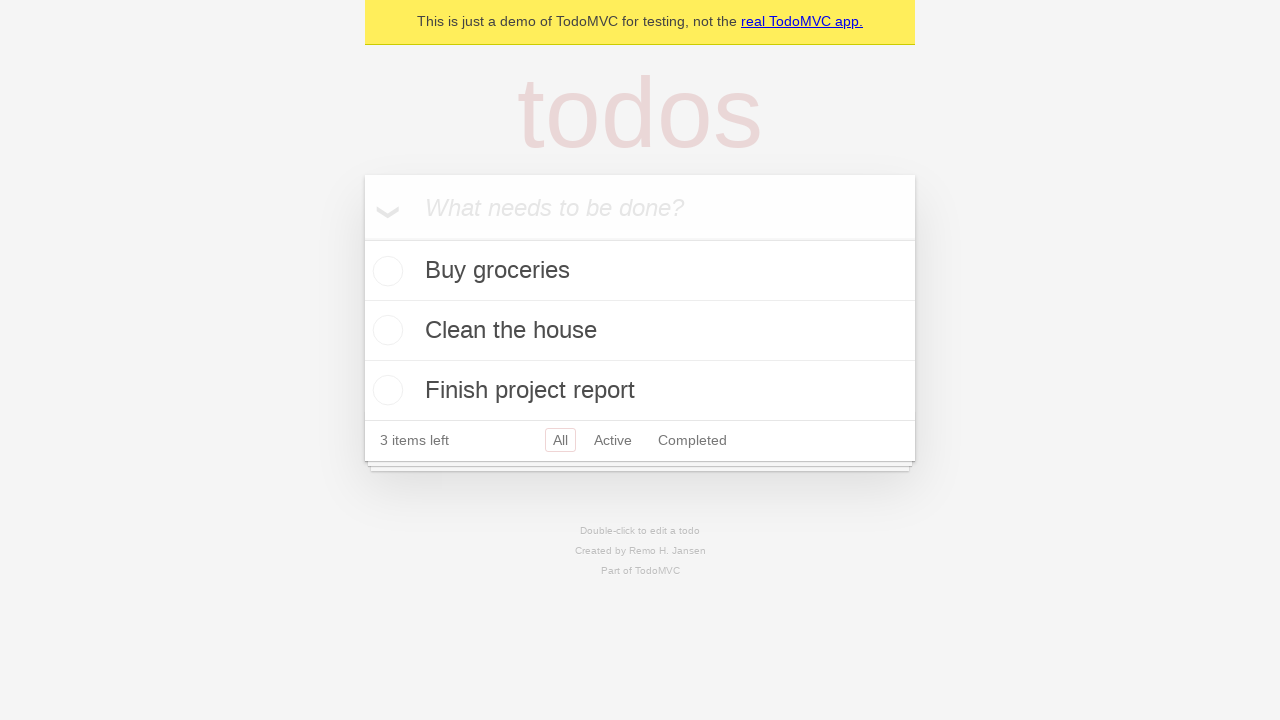

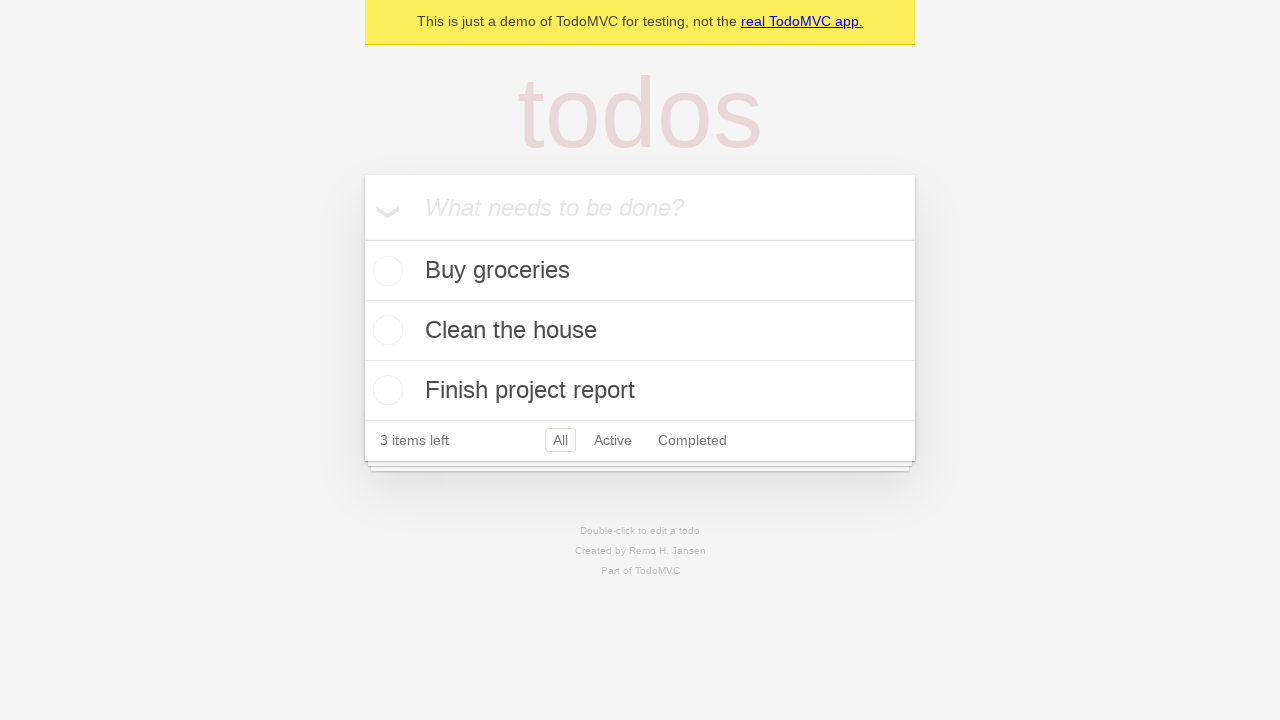